Tests keyboard actions by filling a name field, then using Ctrl+A, Ctrl+C to copy the text, and Ctrl+V to paste it into email and textarea fields

Starting URL: https://training-support.net/webelements/dynamic-attributes

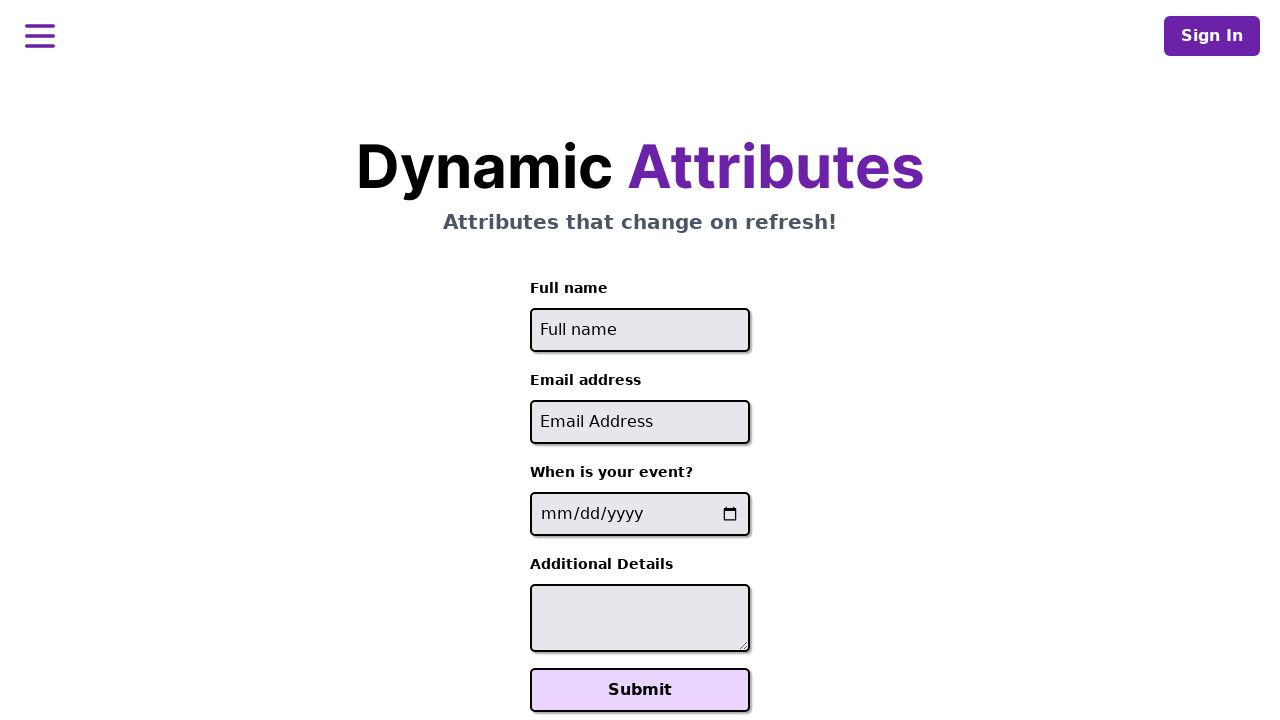

Filled full name field with 'Tulasi Krishna' on input[placeholder*='Full name']
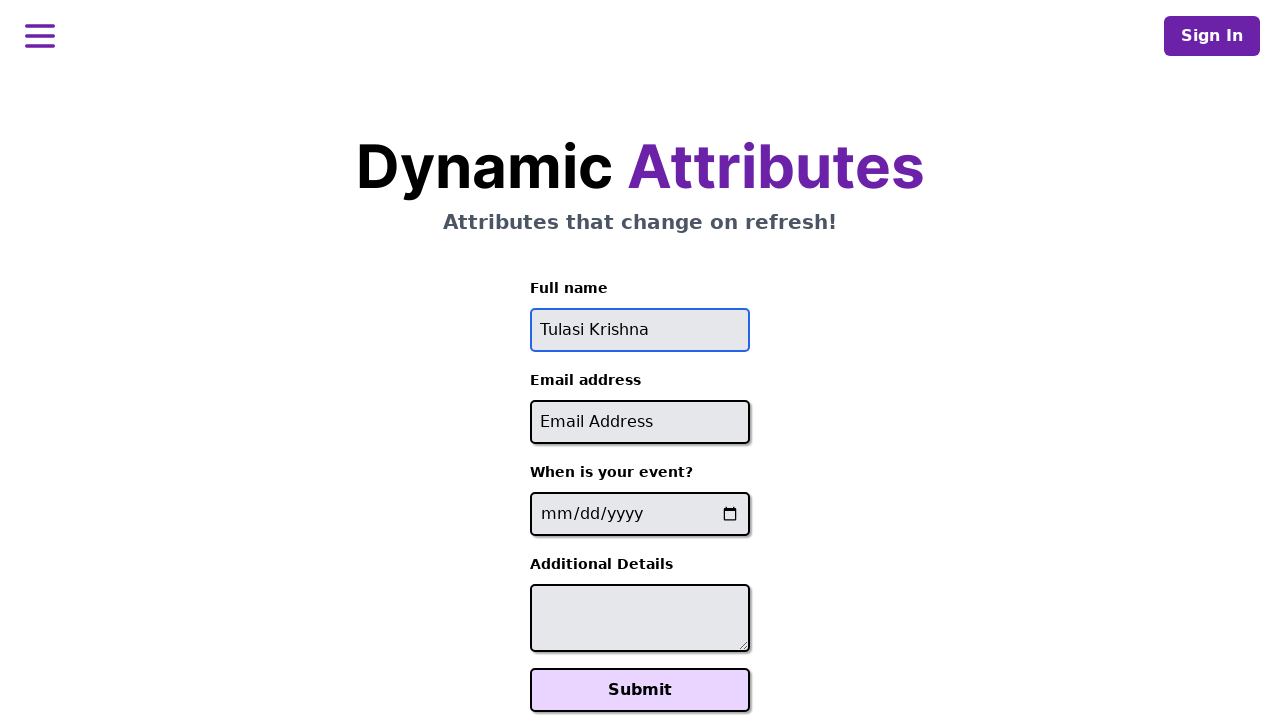

Selected all text in name field using Ctrl+A
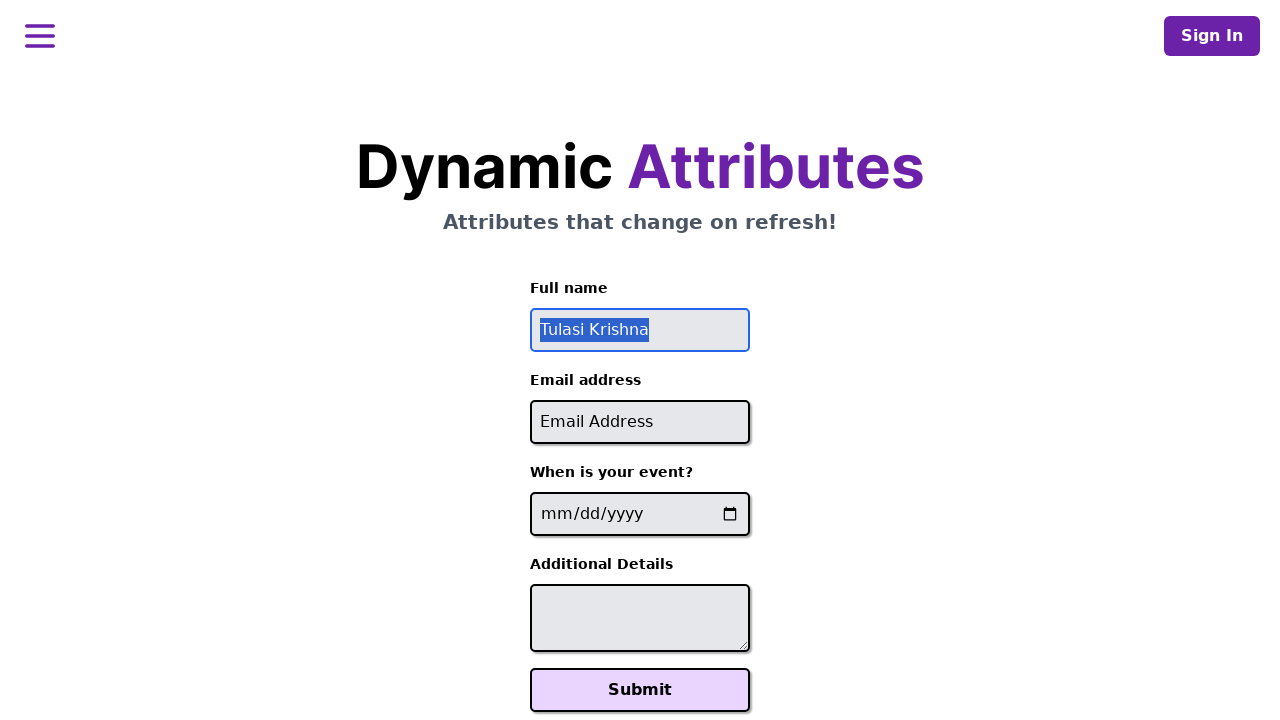

Copied selected text using Ctrl+C
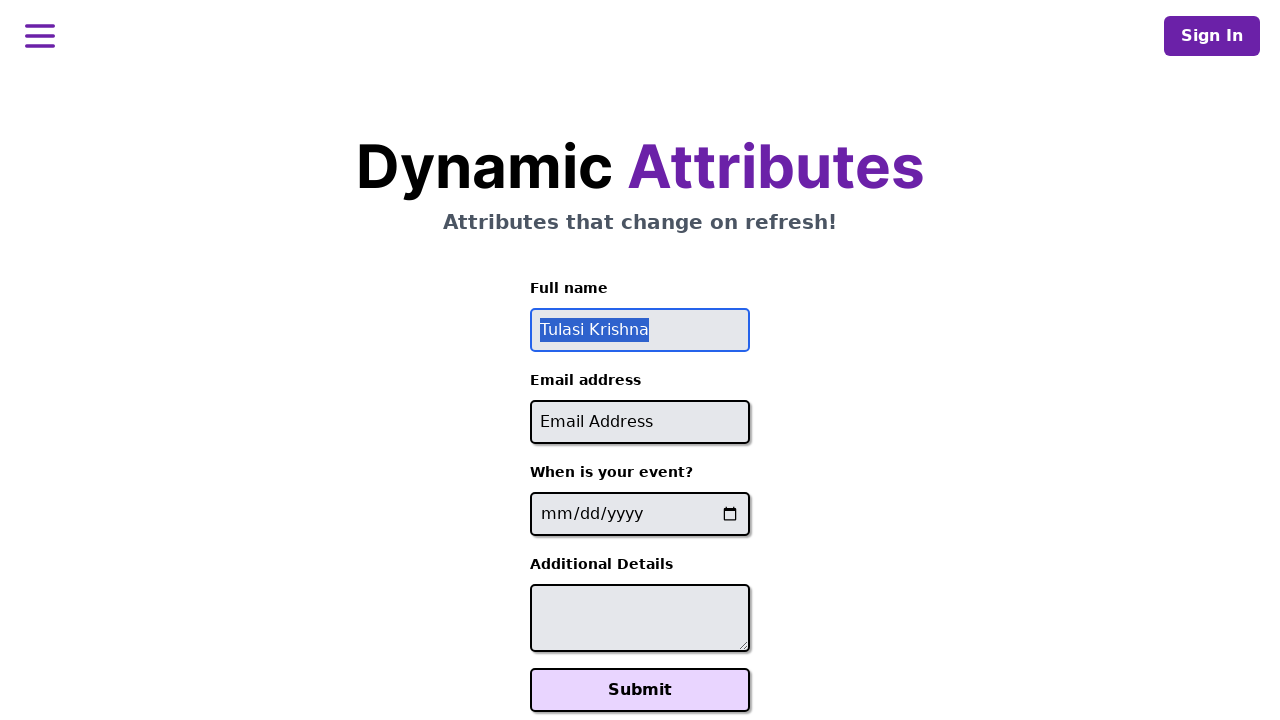

Clicked on email field at (640, 422) on input[placeholder*='Email']
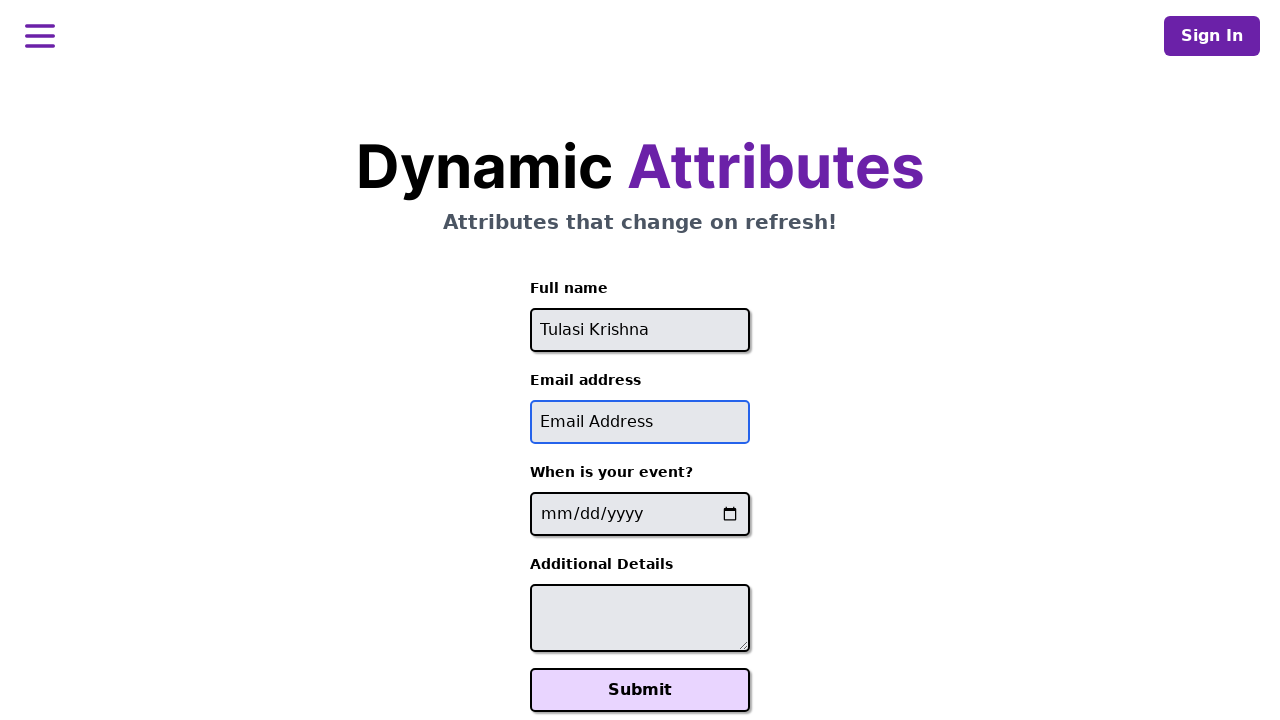

Pasted copied text into email field using Ctrl+V
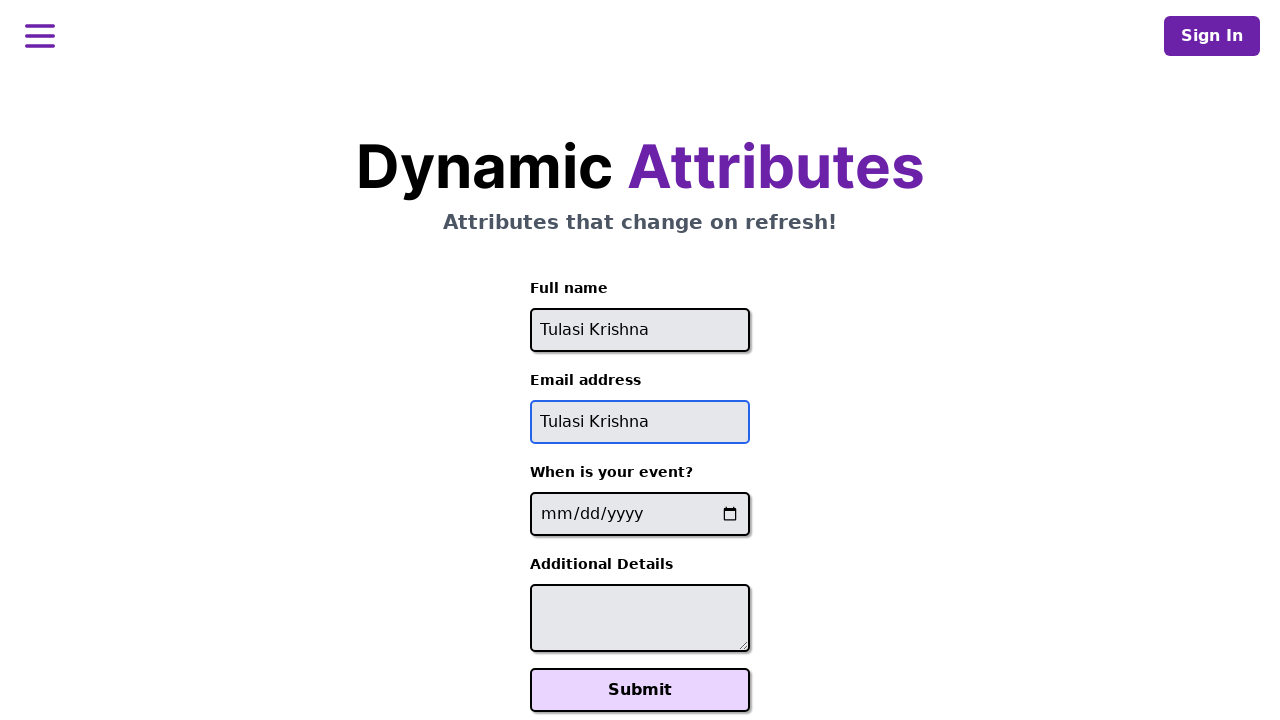

Typed '@gmail.com' to complete email address
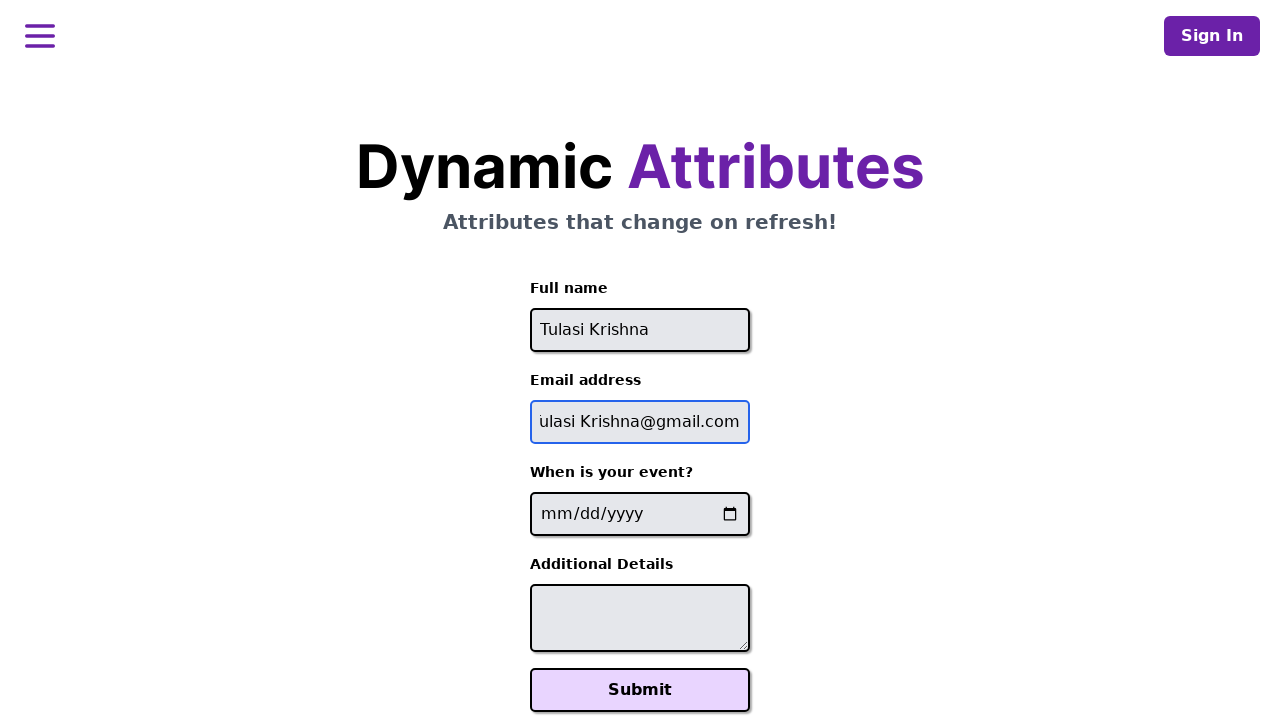

Clicked on textarea field at (640, 618) on textarea
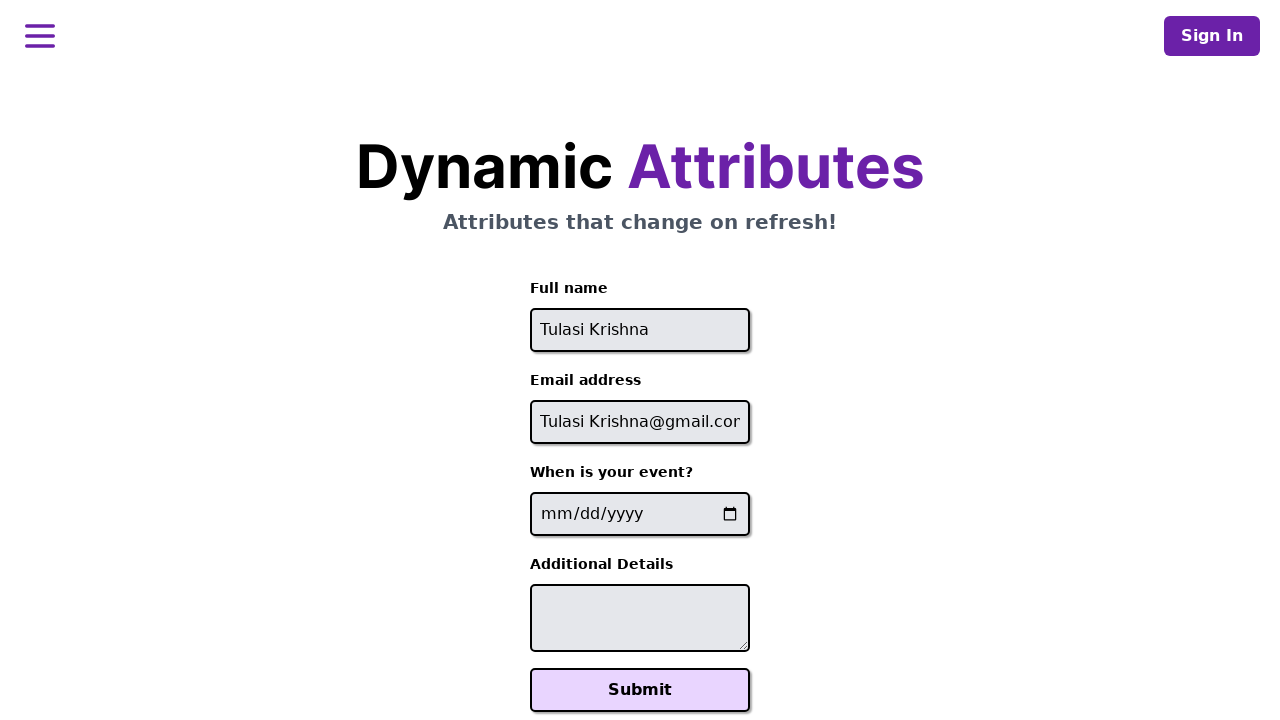

Typed 'My name is ' in textarea field
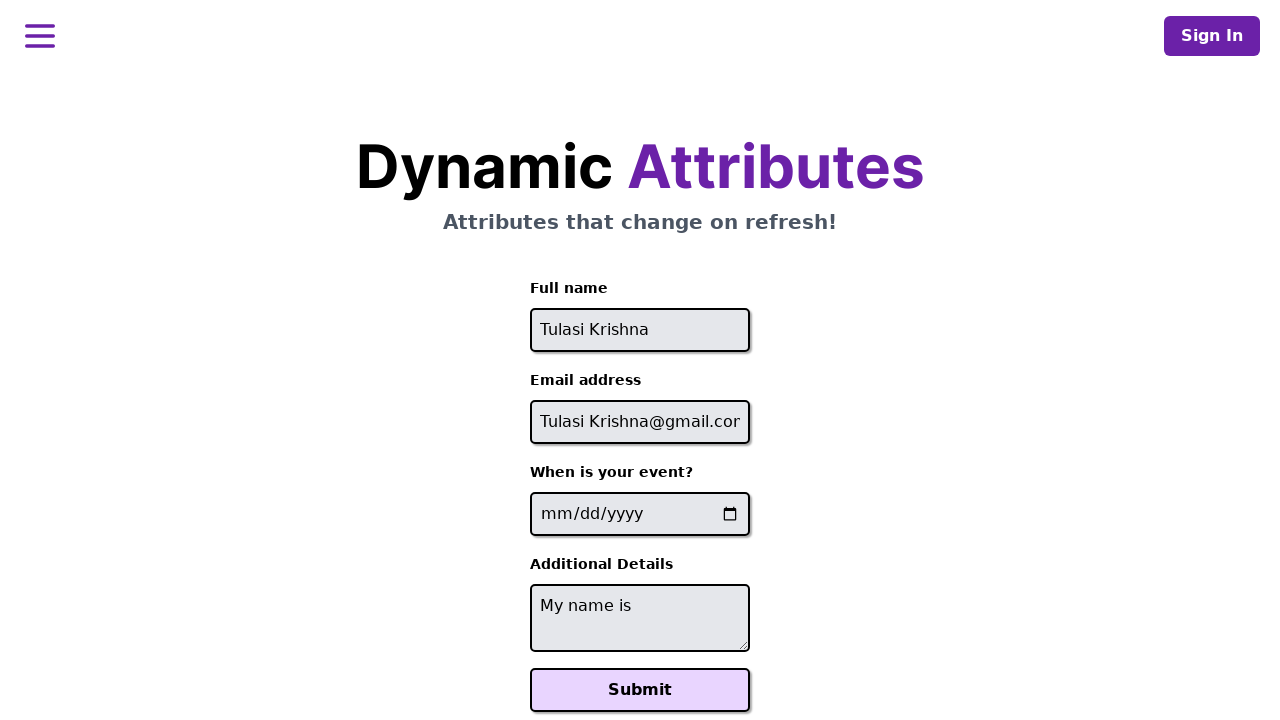

Pasted copied name into textarea using Ctrl+V
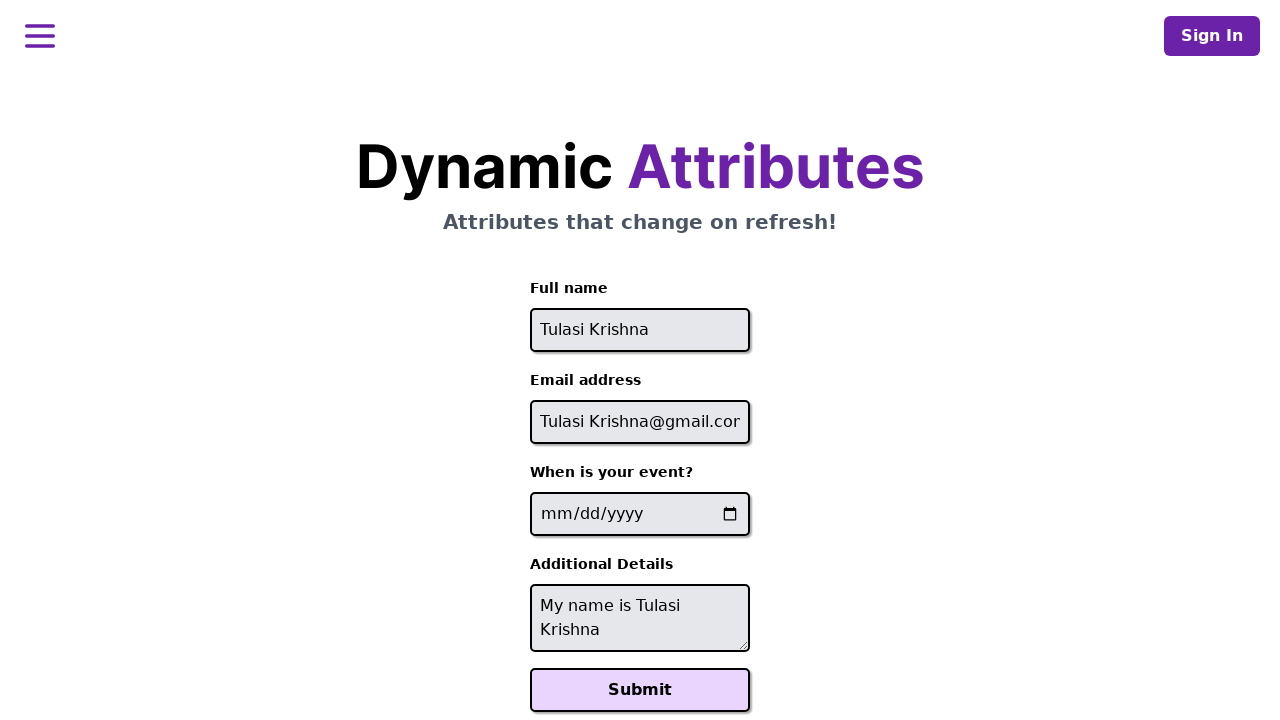

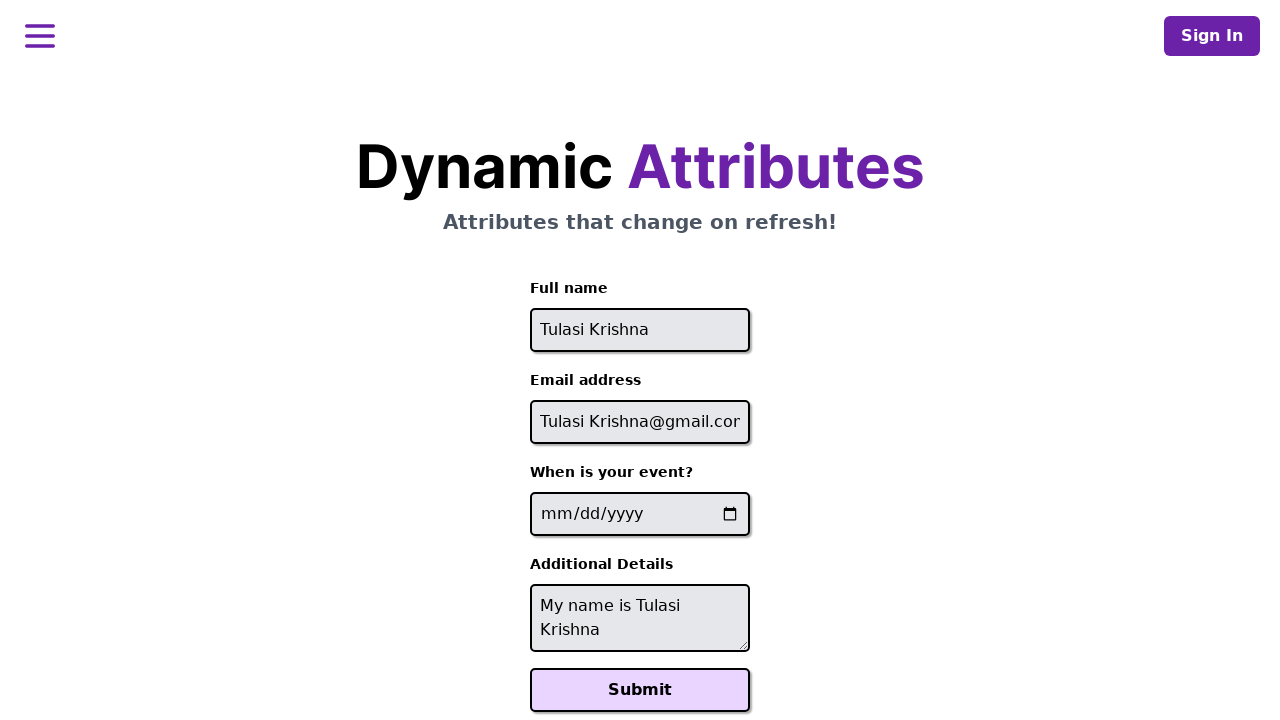